Tests a practice form by filling in a name field and selecting options from a gender dropdown using different selection methods

Starting URL: https://rahulshettyacademy.com/angularpractice/

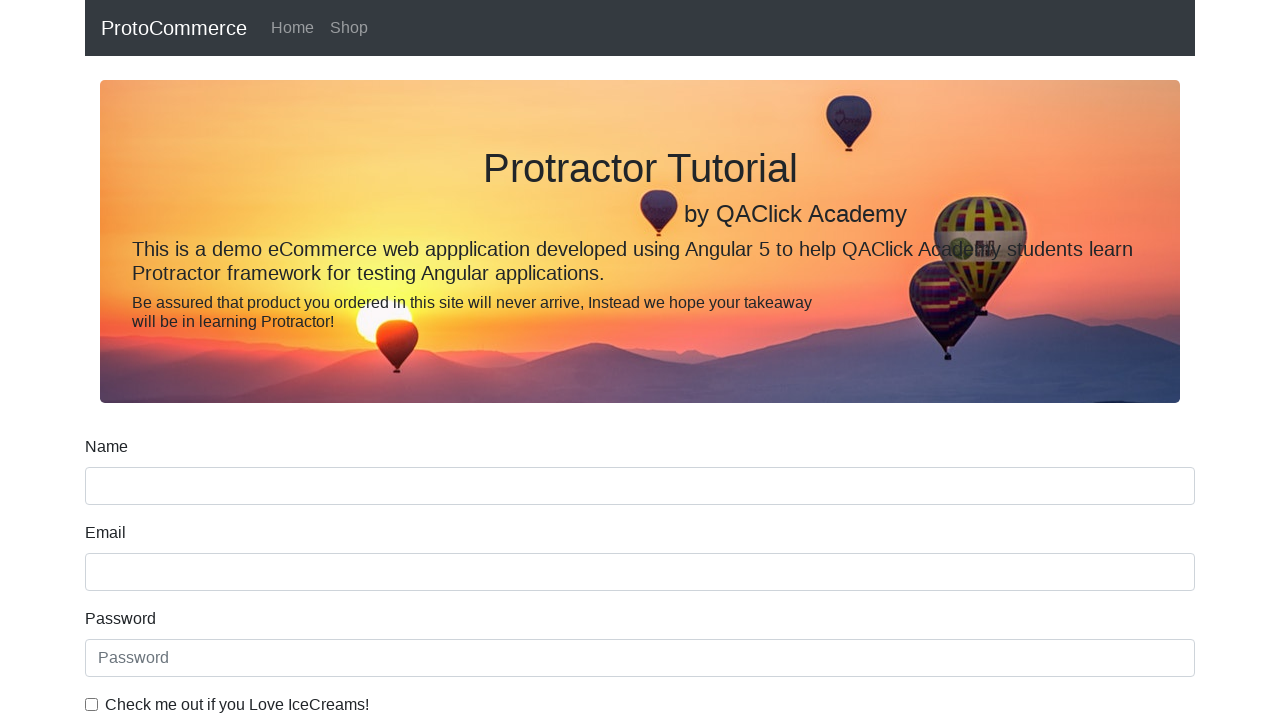

Filled name field with 'Tomi' on input[name='name']
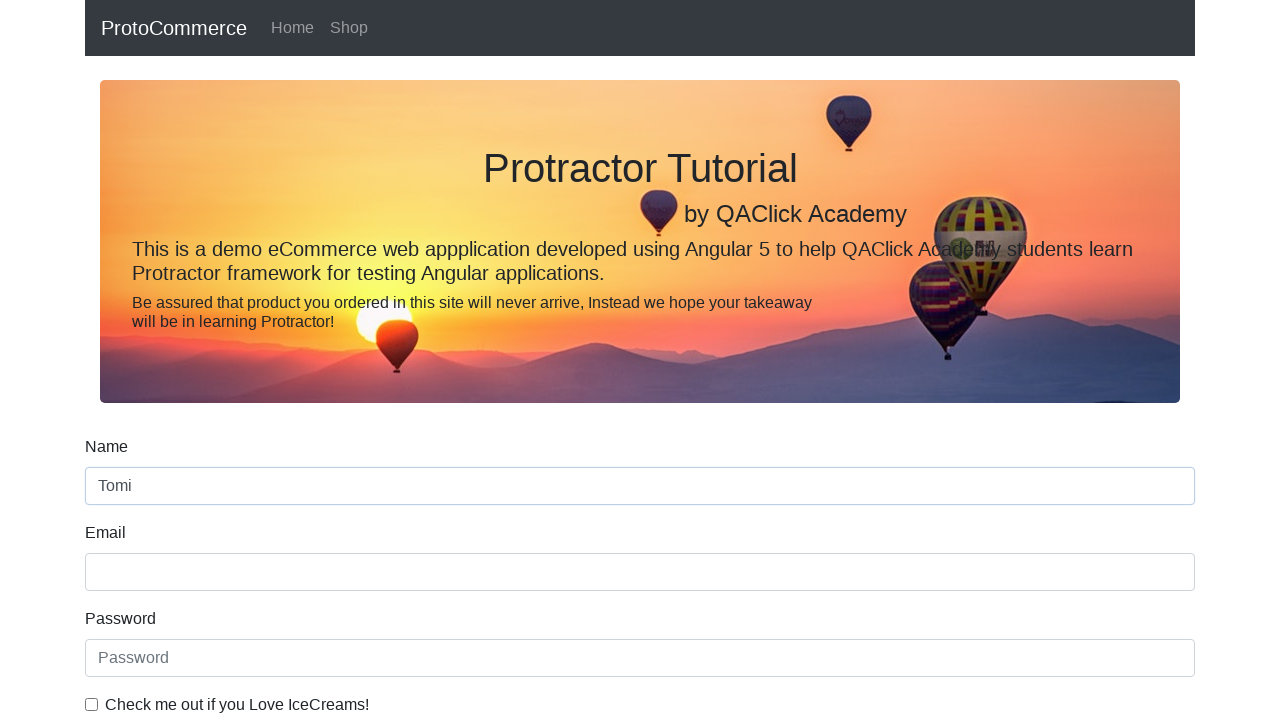

Selected 'Female' from gender dropdown by label on #exampleFormControlSelect1
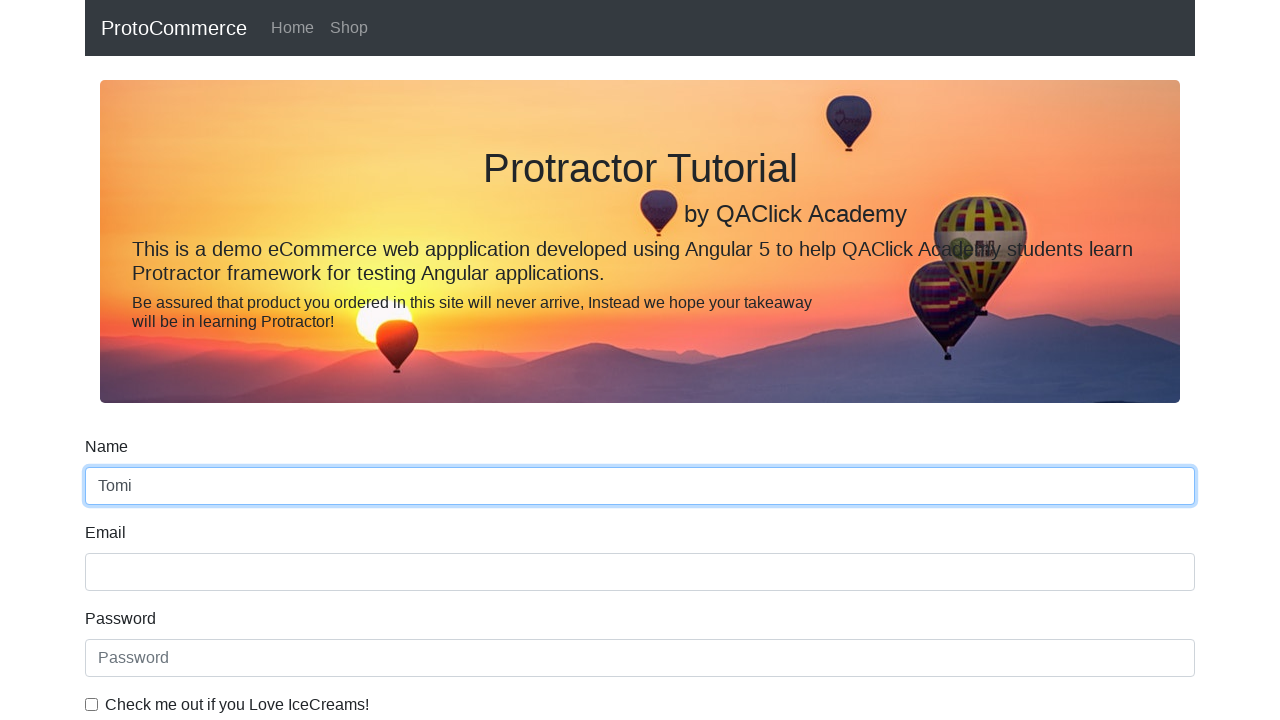

Selected 'Male' from gender dropdown by index 0 on #exampleFormControlSelect1
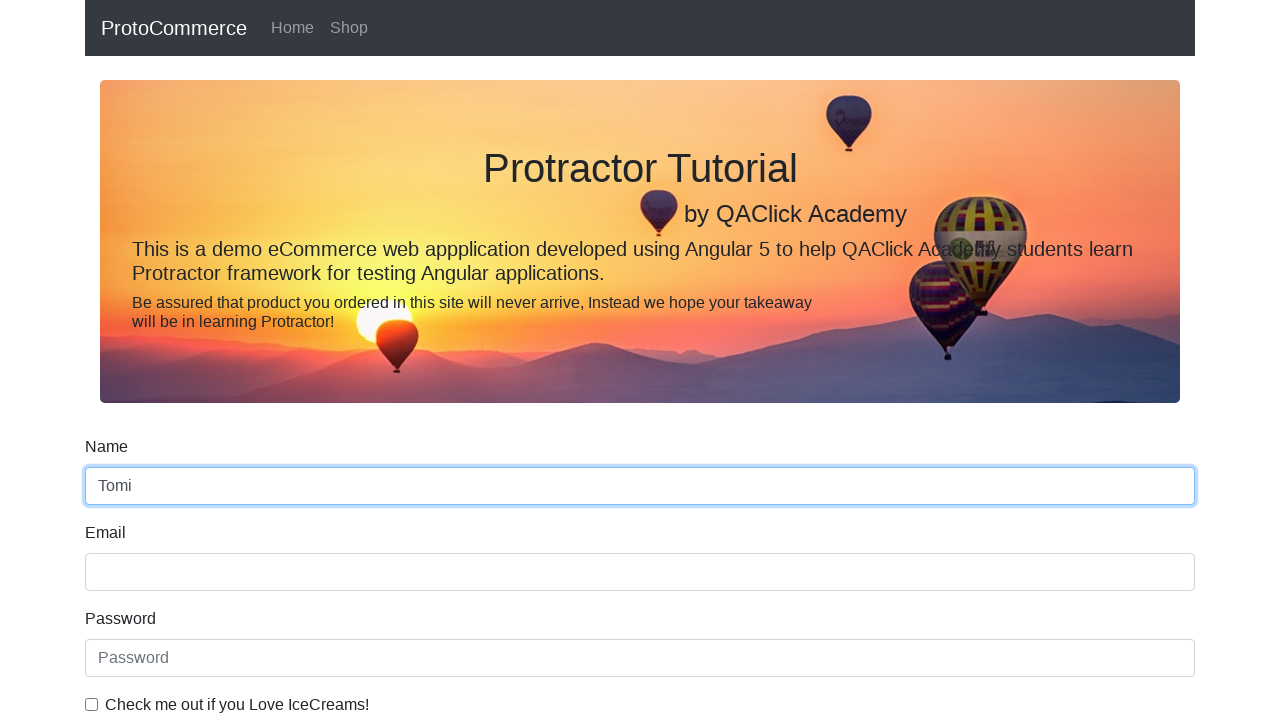

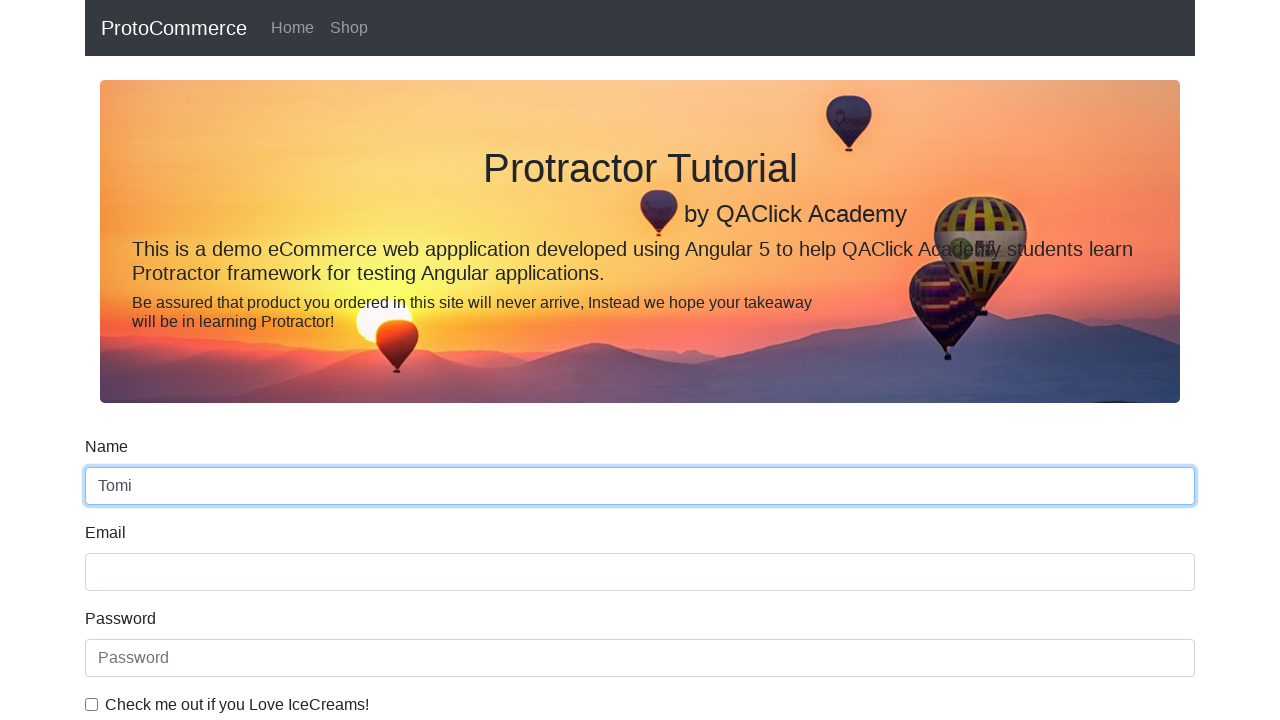